Tests a number generation and linear search tool by setting array size, number range, generating numbers, entering a search value, and performing a linear search.

Starting URL: https://tasostilsi.github.io/VESM

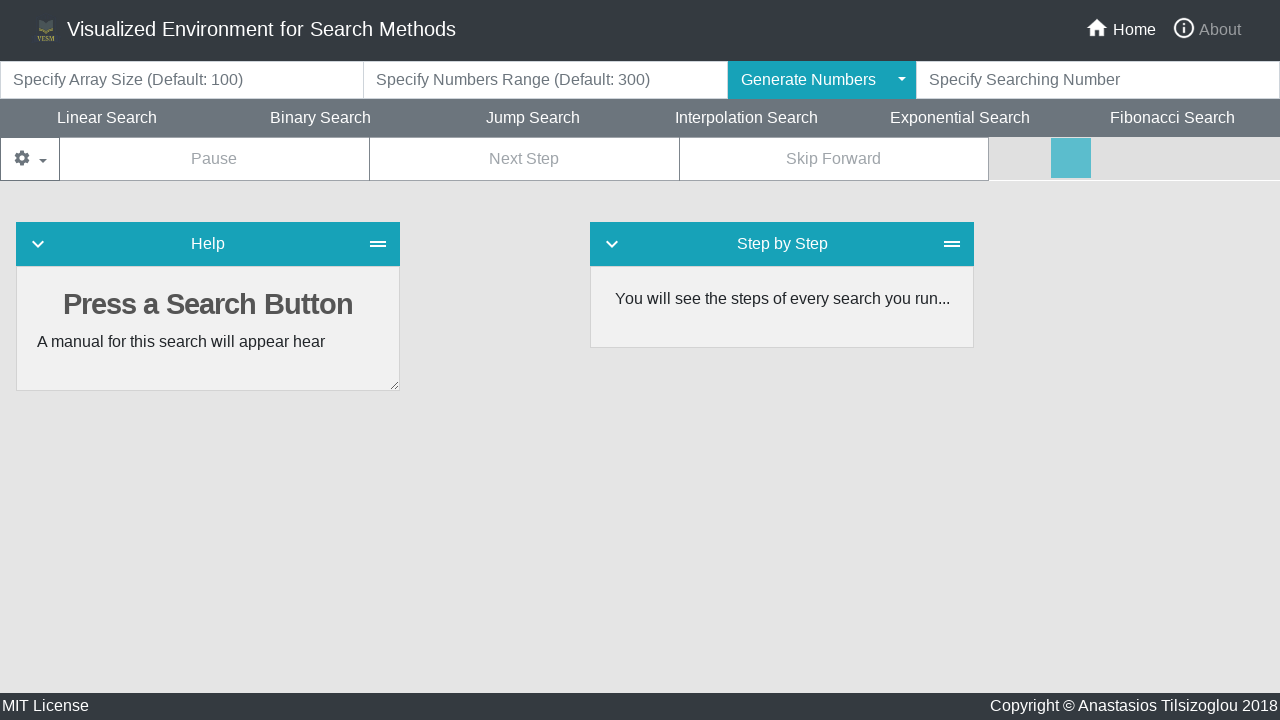

Set array size to 20 on #arraySize
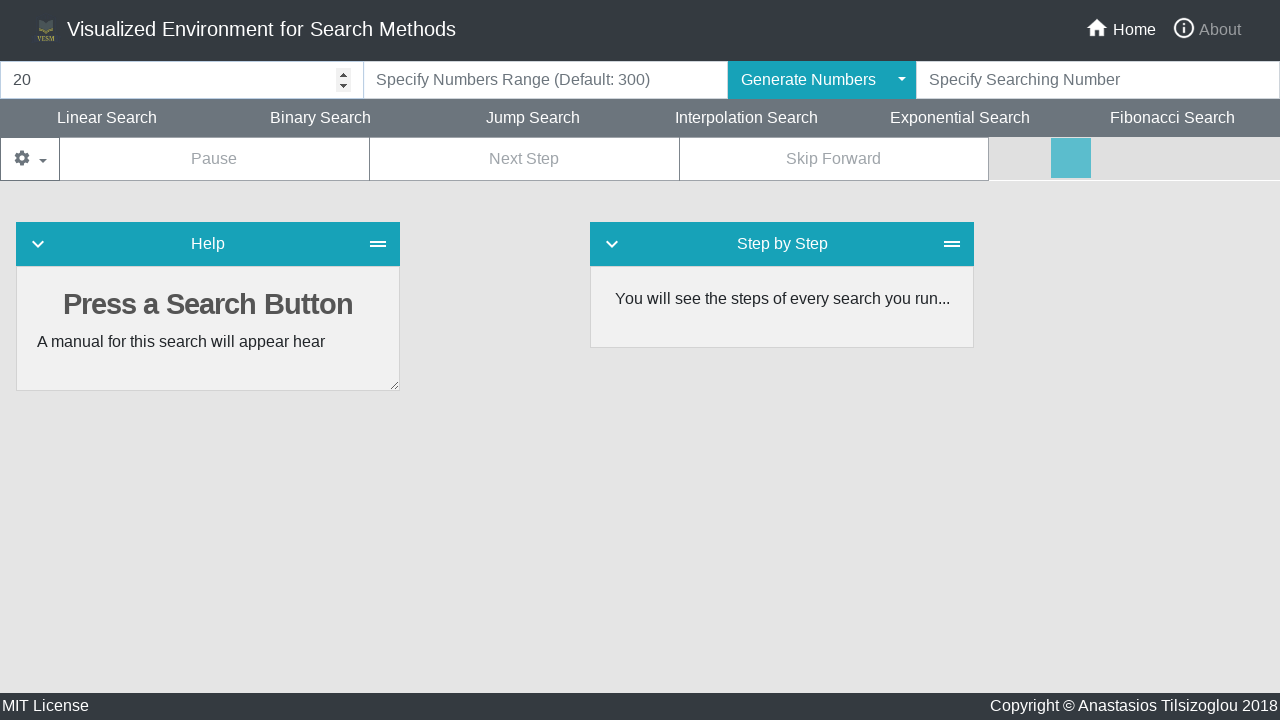

Set numbers range to 20 on #numbersRange
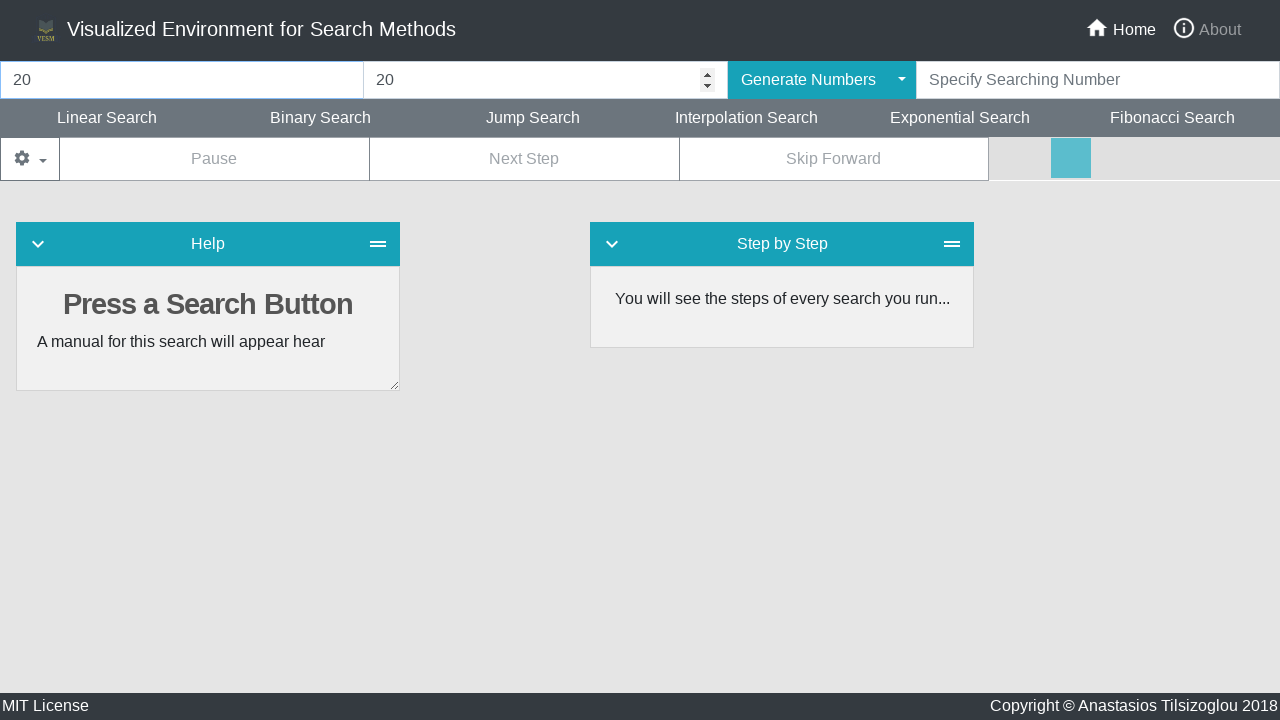

Clicked generate numbers button to create array of random numbers at (808, 80) on #generateNumbers
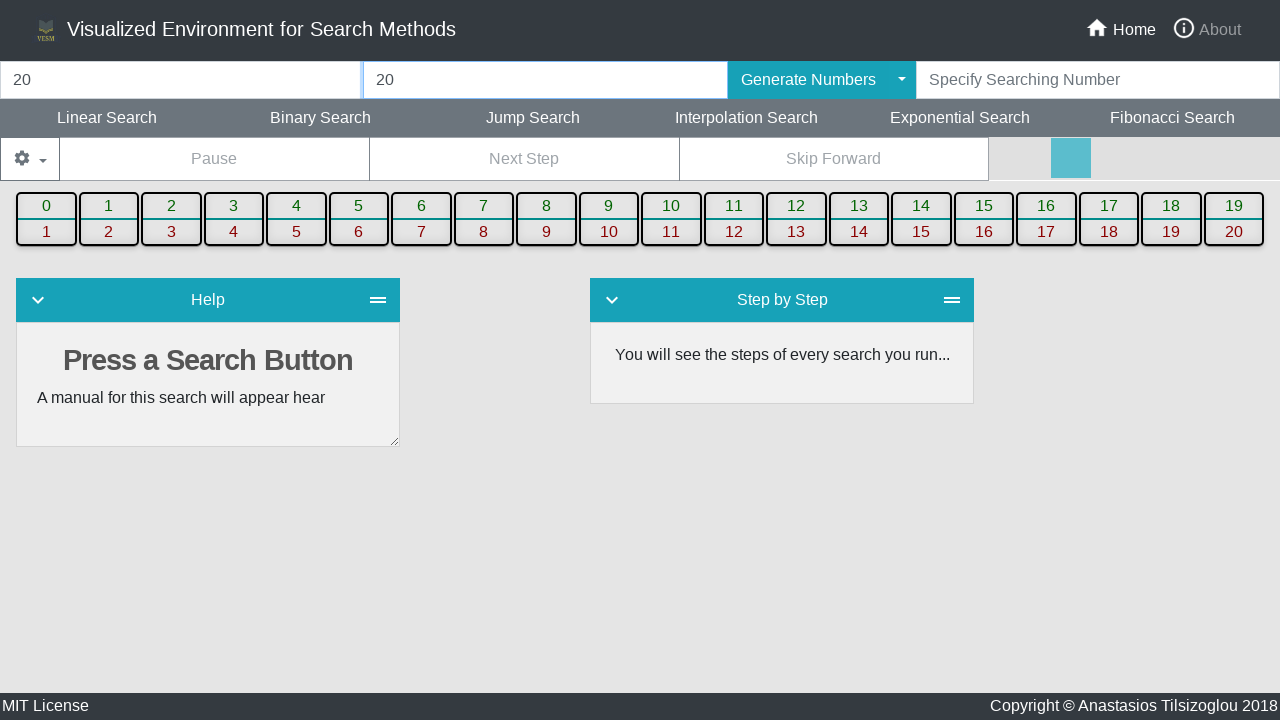

Entered search value 10 in search field on #searchingNumber
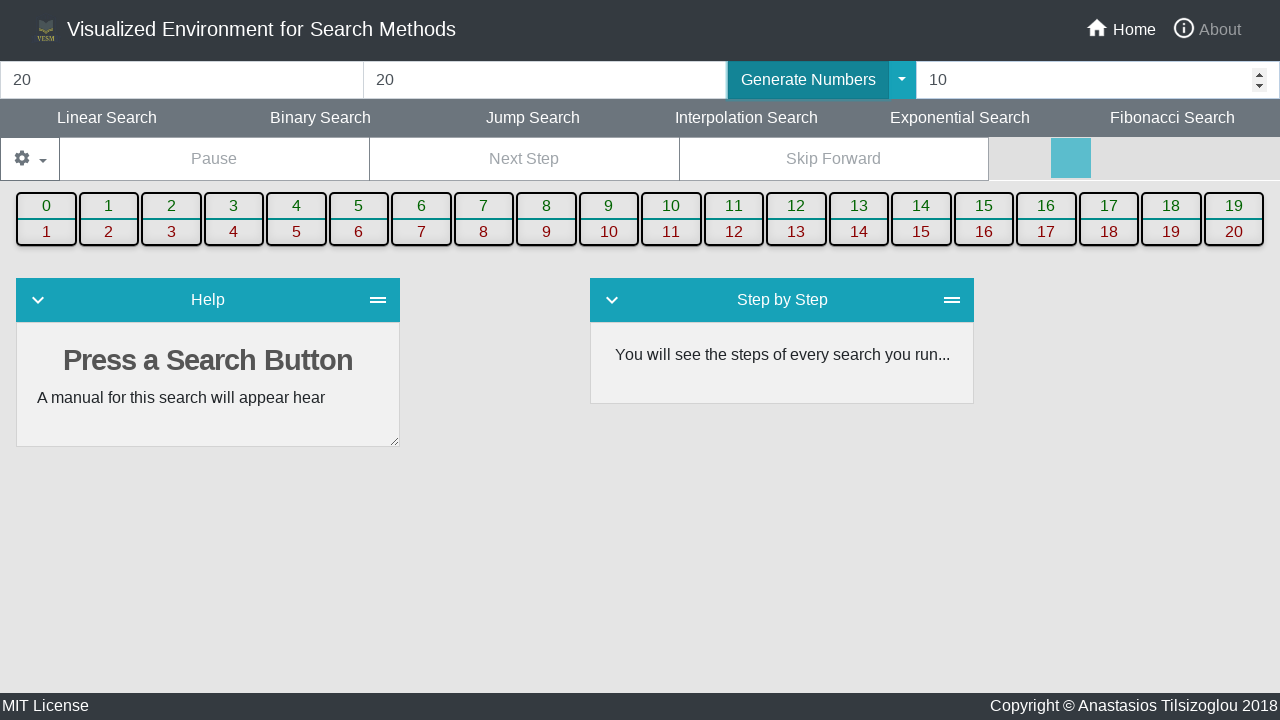

Clicked linear search button to perform search at (107, 118) on #linearSearch
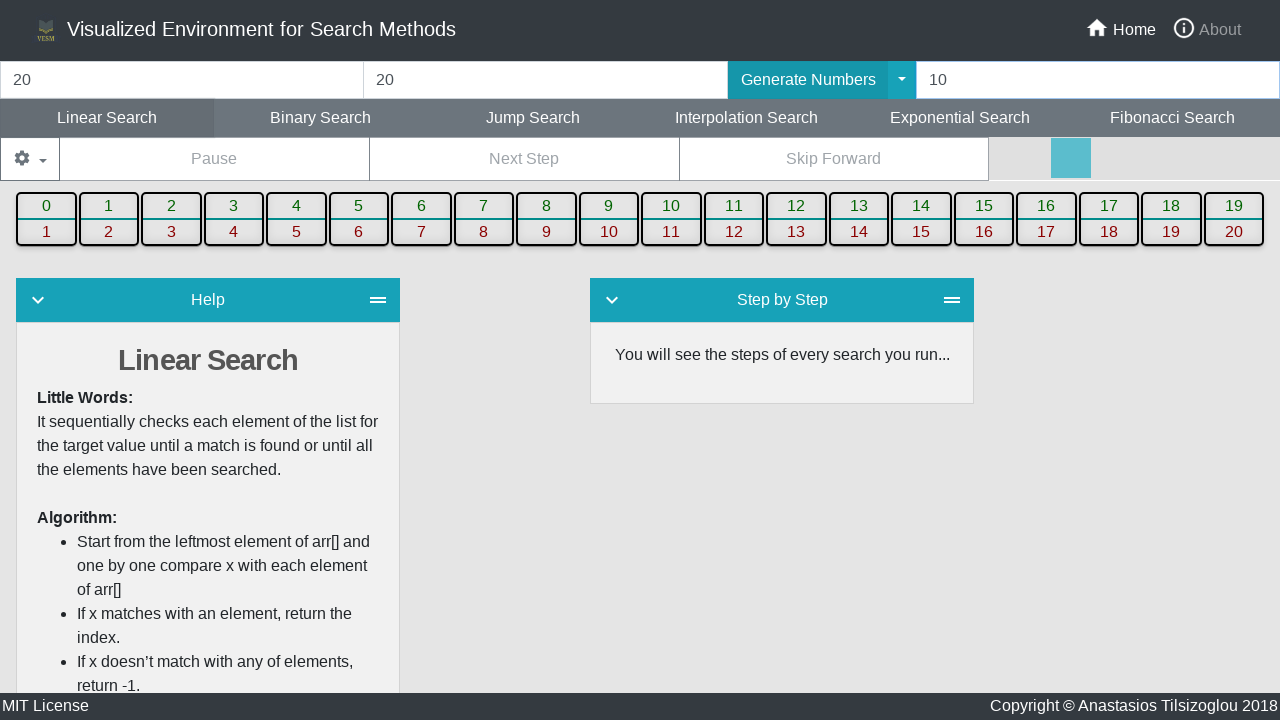

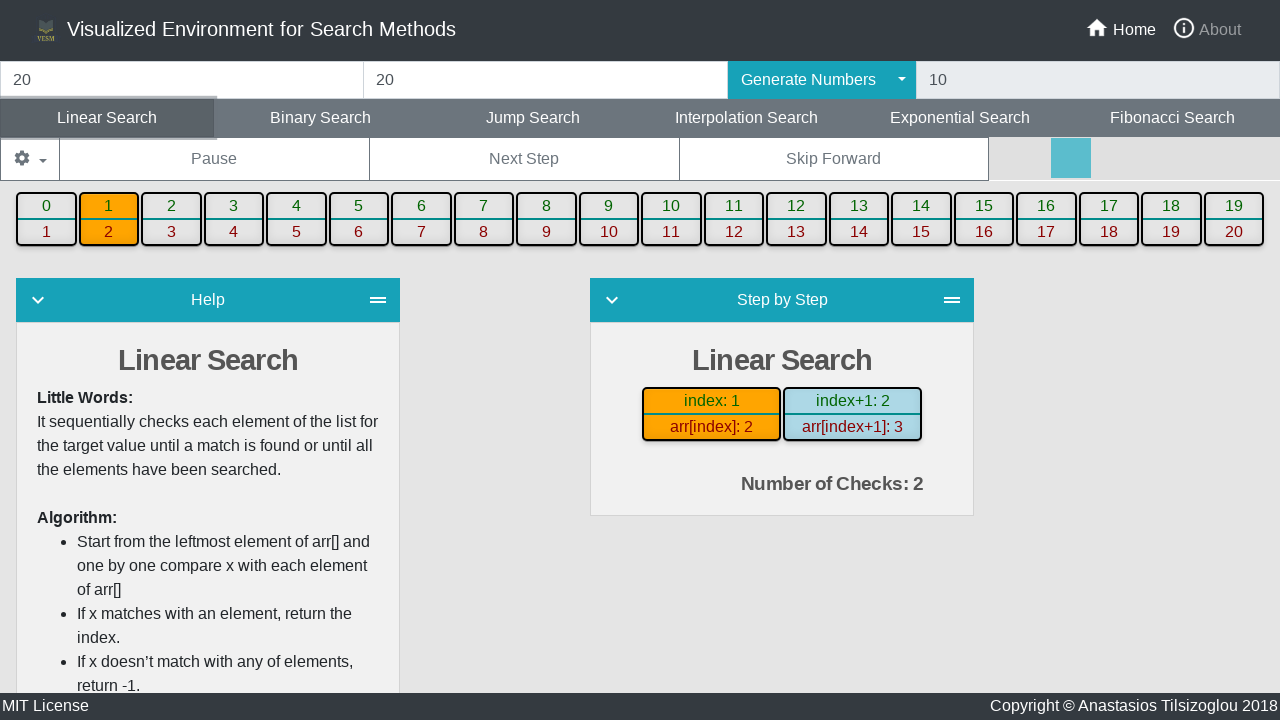